Tests the search functionality by searching for "Java" and counting the number of Java language versions returned.

Starting URL: http://www.99-bottles-of-beer.net/

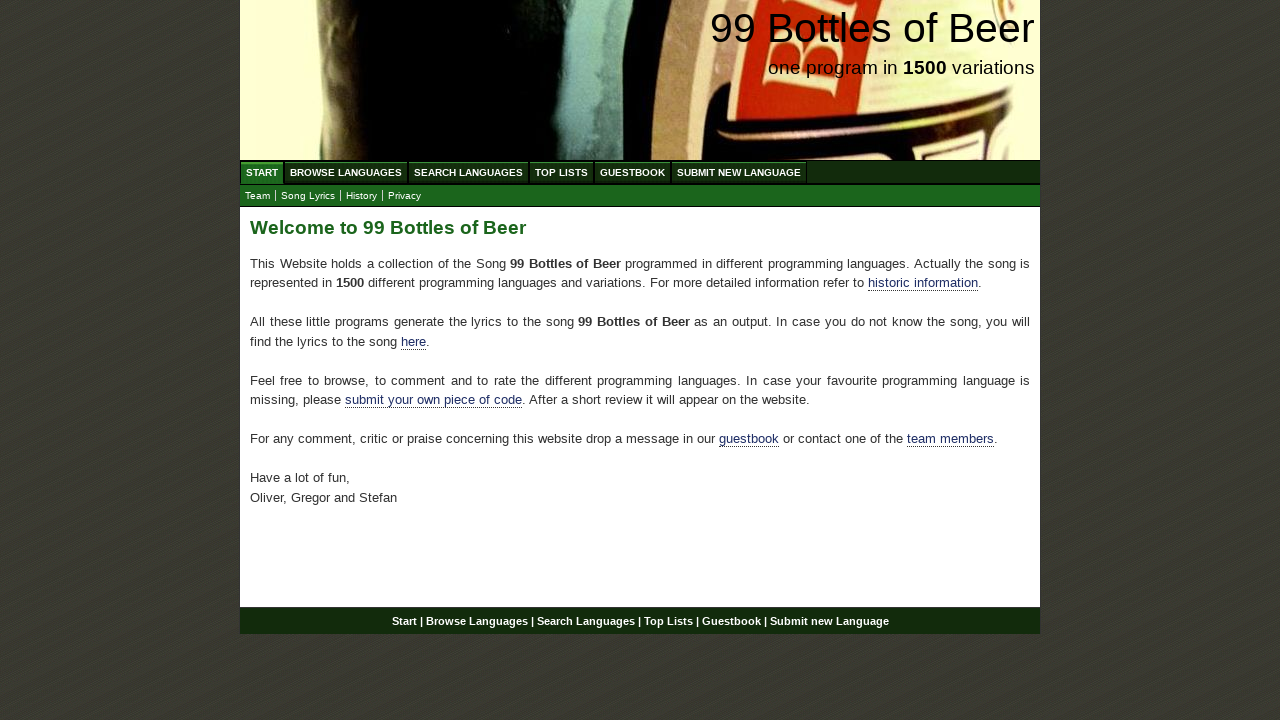

Clicked on Search link at (468, 172) on a[href='/search.html']
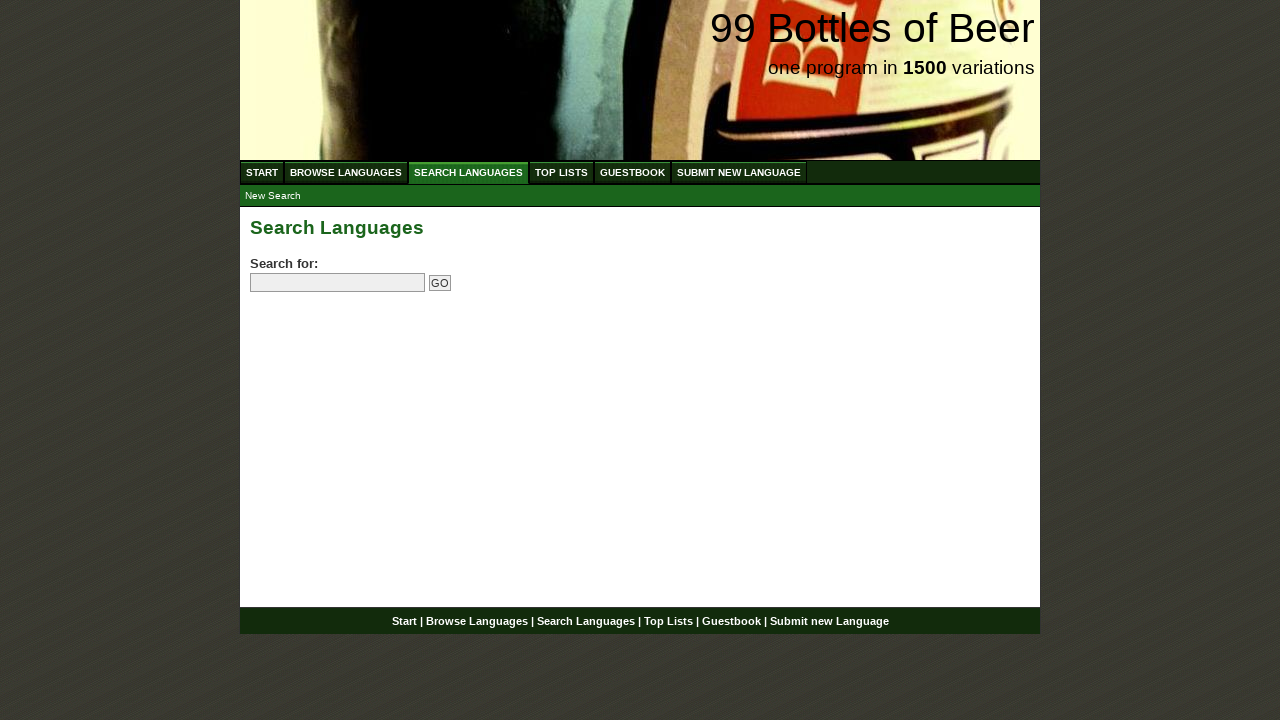

Filled search field with 'Java' on input[name='search']
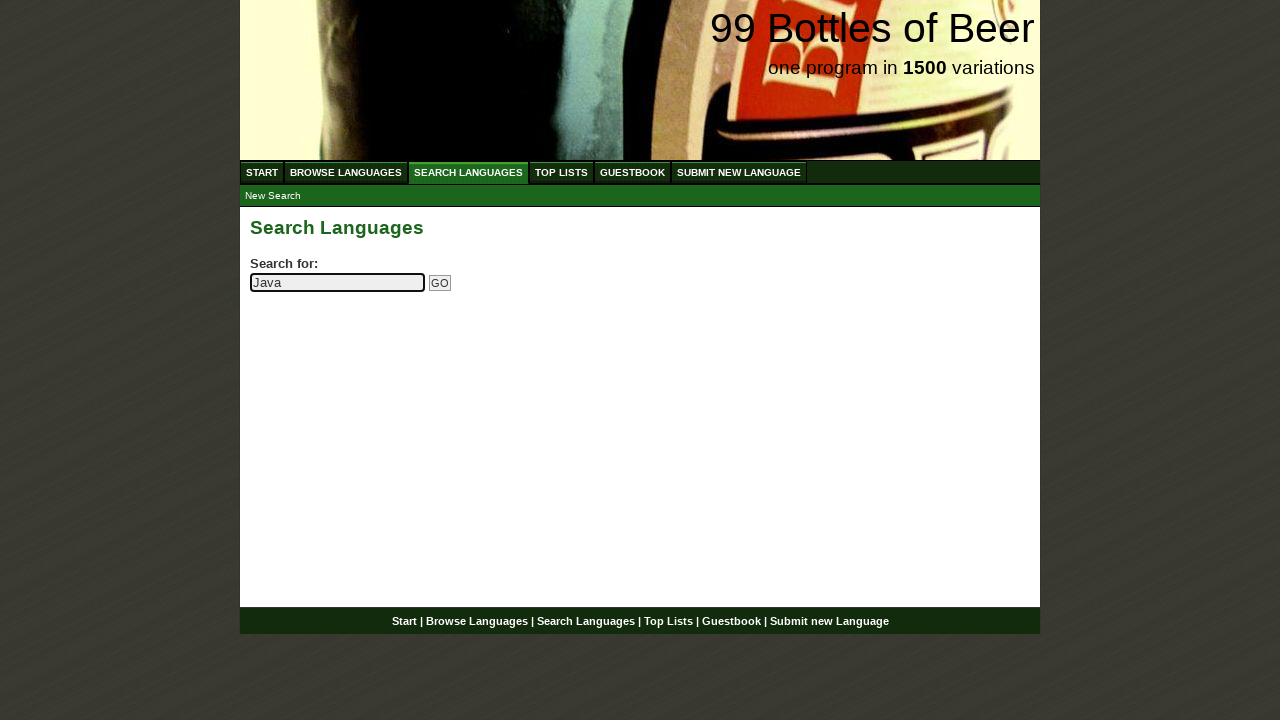

Clicked submit button to search for Java at (440, 283) on input[name='submitsearch']
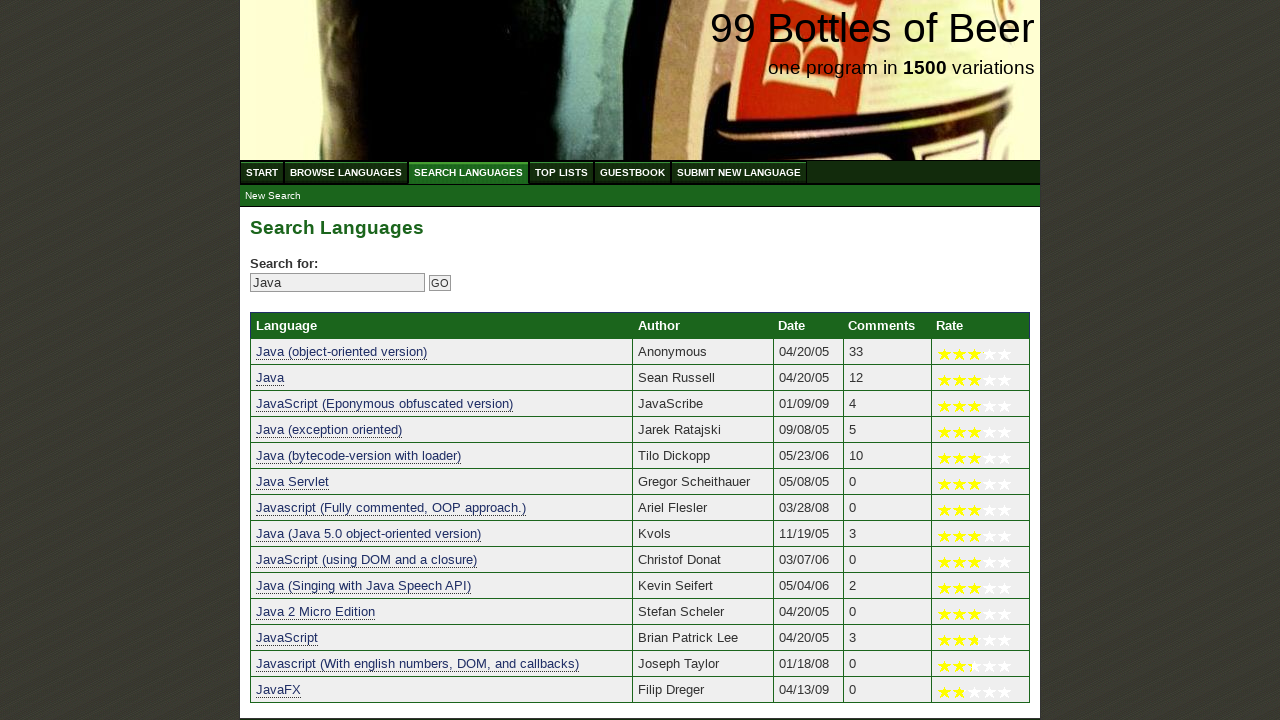

Search results table loaded with Java language versions
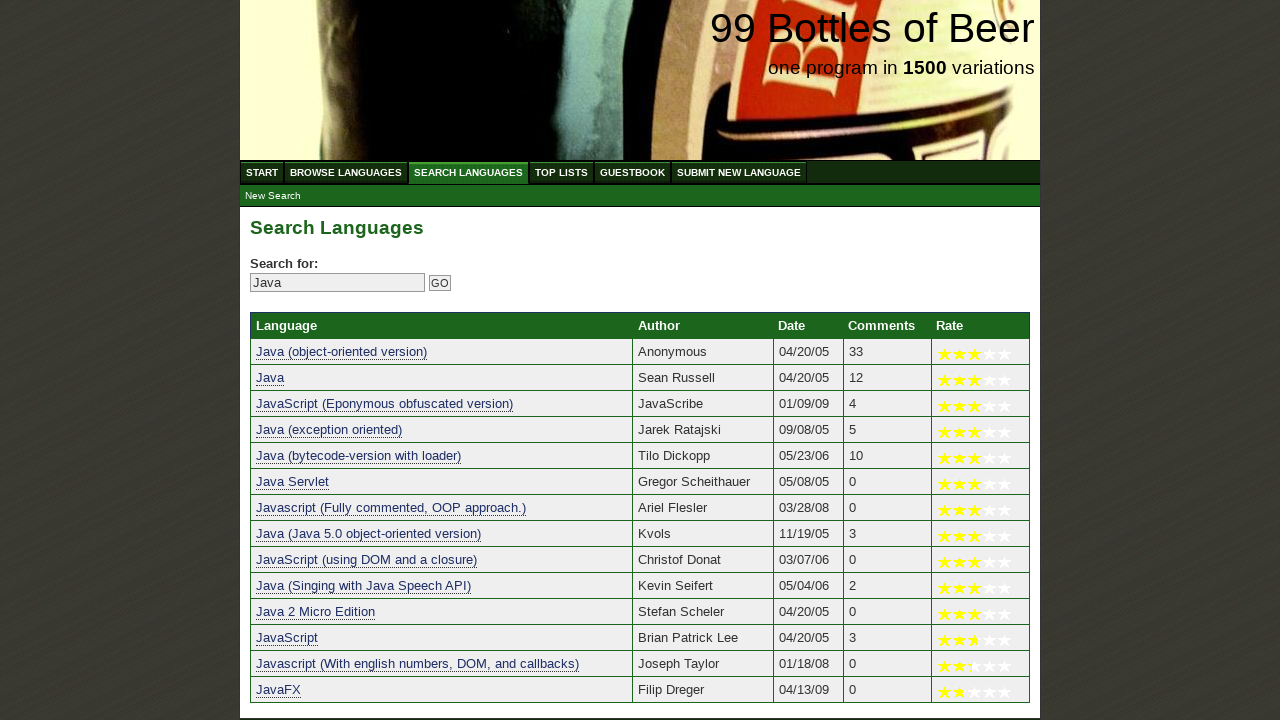

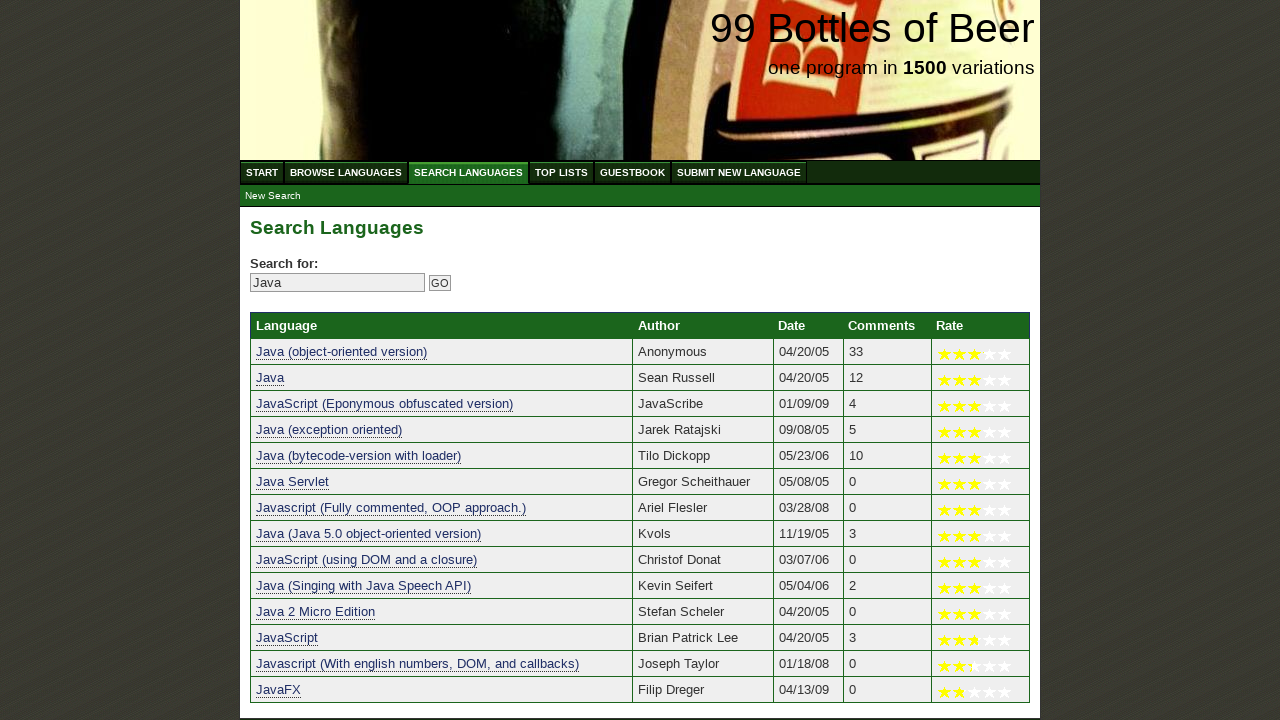